Tests that pressing Escape cancels edits and restores original text

Starting URL: https://demo.playwright.dev/todomvc

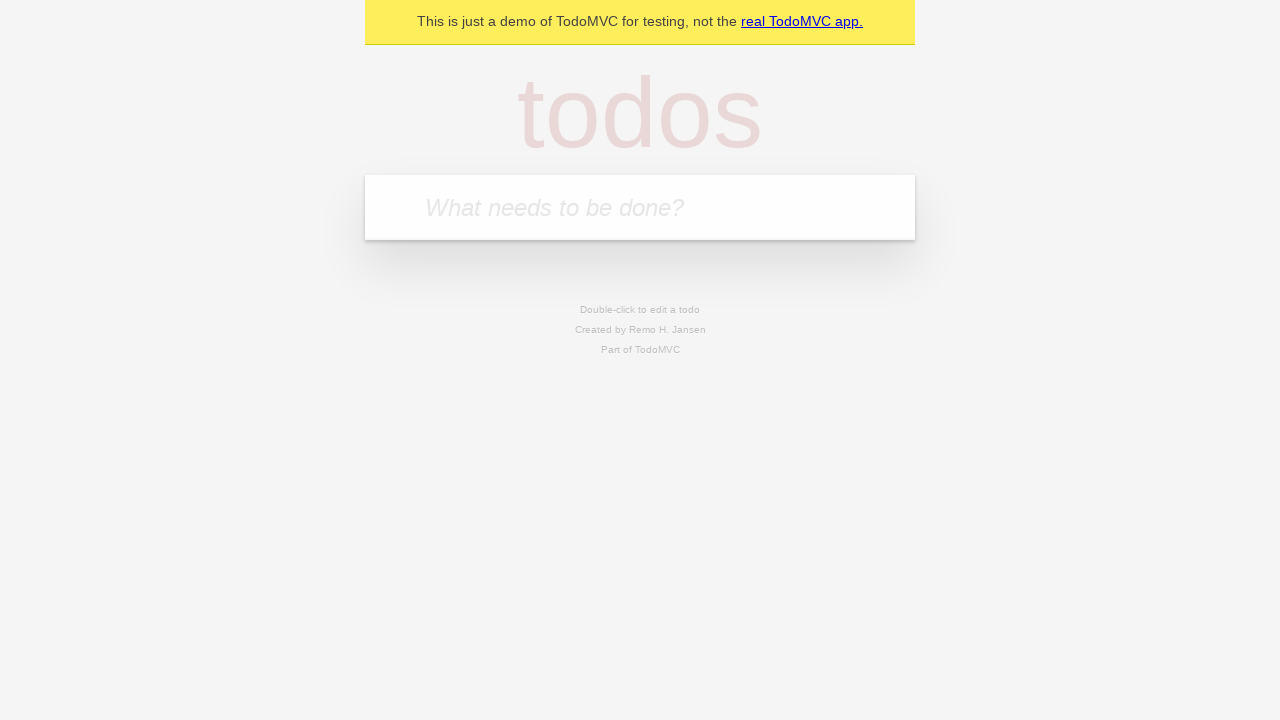

Filled new todo field with 'buy some cheese' on internal:attr=[placeholder="What needs to be done?"i]
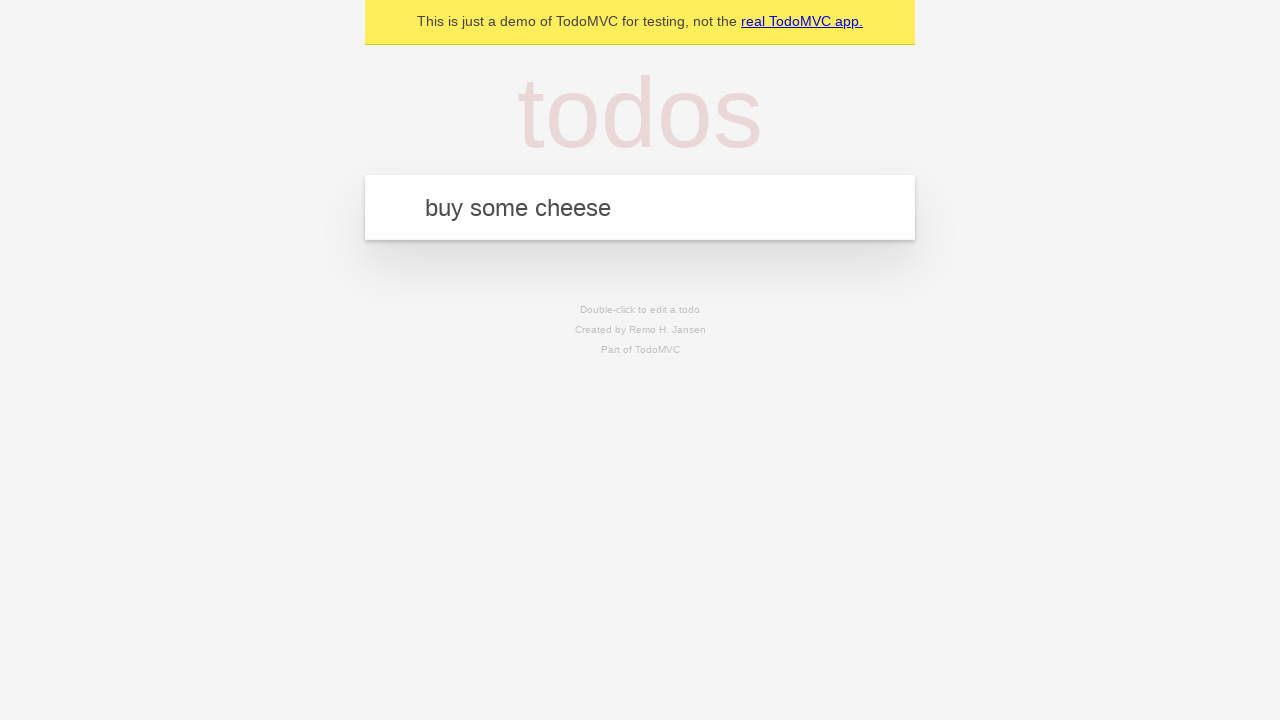

Pressed Enter to create todo 'buy some cheese' on internal:attr=[placeholder="What needs to be done?"i]
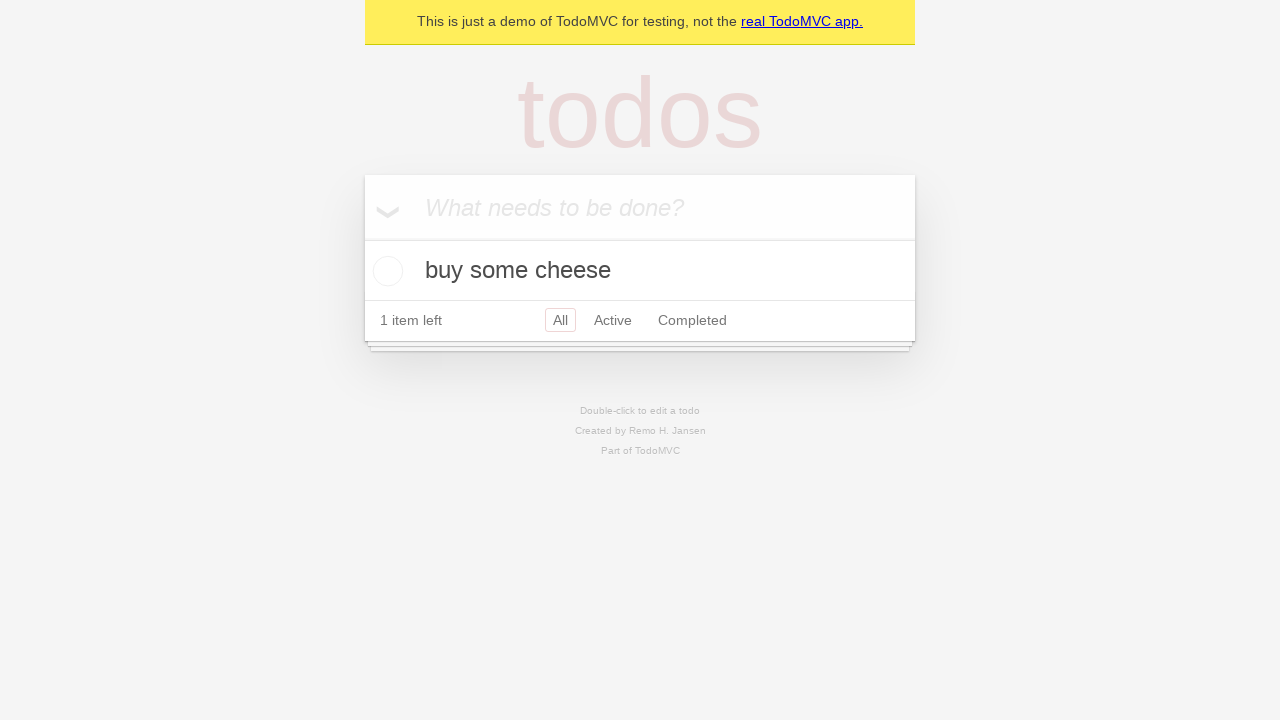

Filled new todo field with 'feed the cat' on internal:attr=[placeholder="What needs to be done?"i]
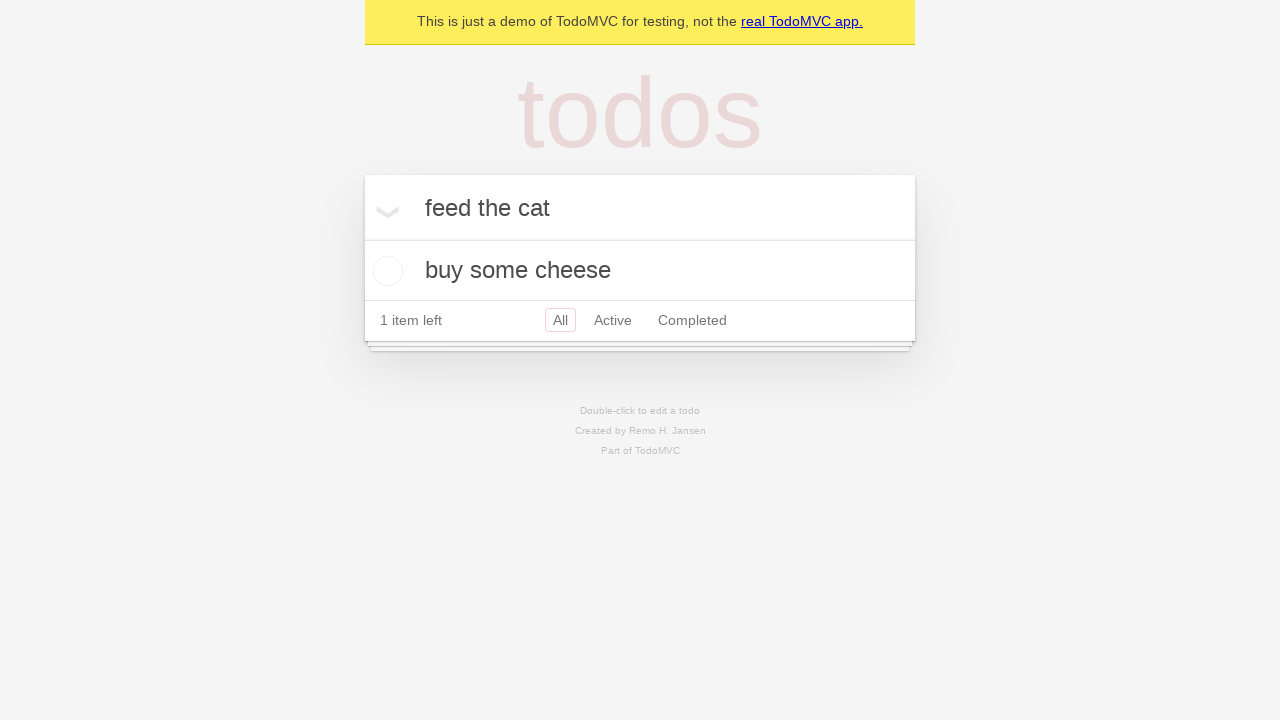

Pressed Enter to create todo 'feed the cat' on internal:attr=[placeholder="What needs to be done?"i]
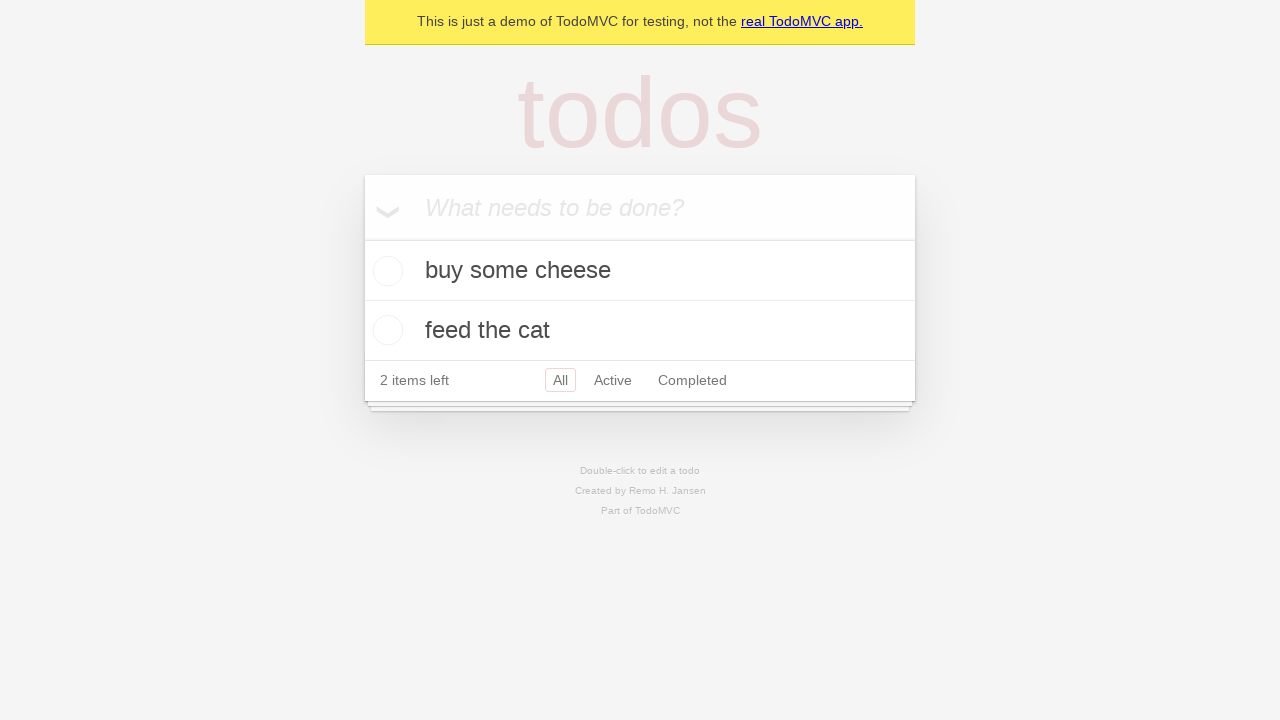

Filled new todo field with 'book a doctors appointment' on internal:attr=[placeholder="What needs to be done?"i]
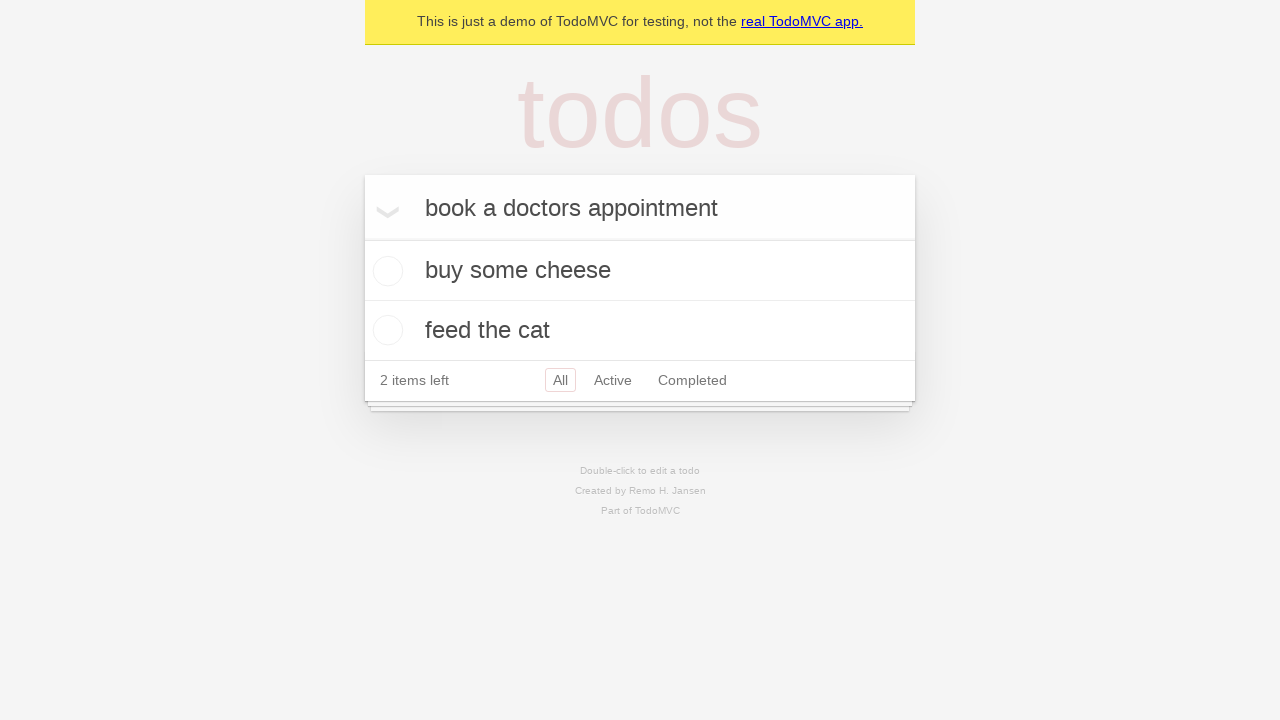

Pressed Enter to create todo 'book a doctors appointment' on internal:attr=[placeholder="What needs to be done?"i]
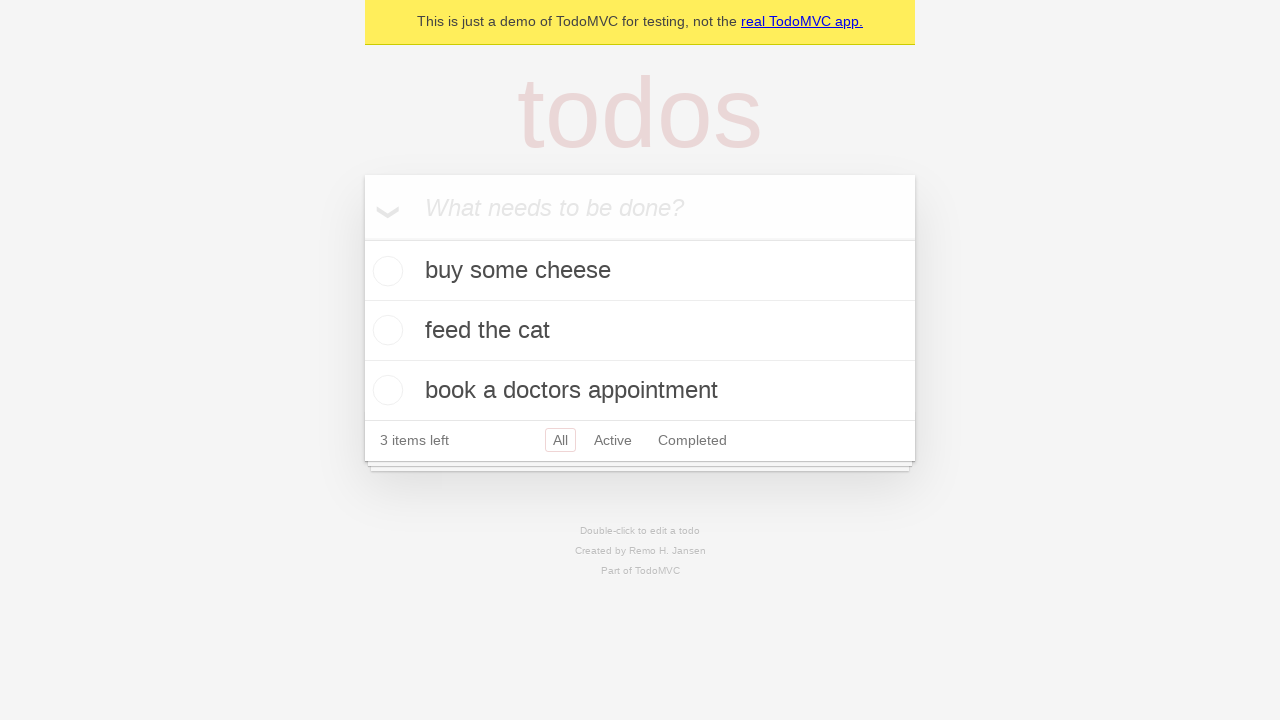

Double-clicked second todo item to enter edit mode at (640, 331) on internal:testid=[data-testid="todo-item"s] >> nth=1
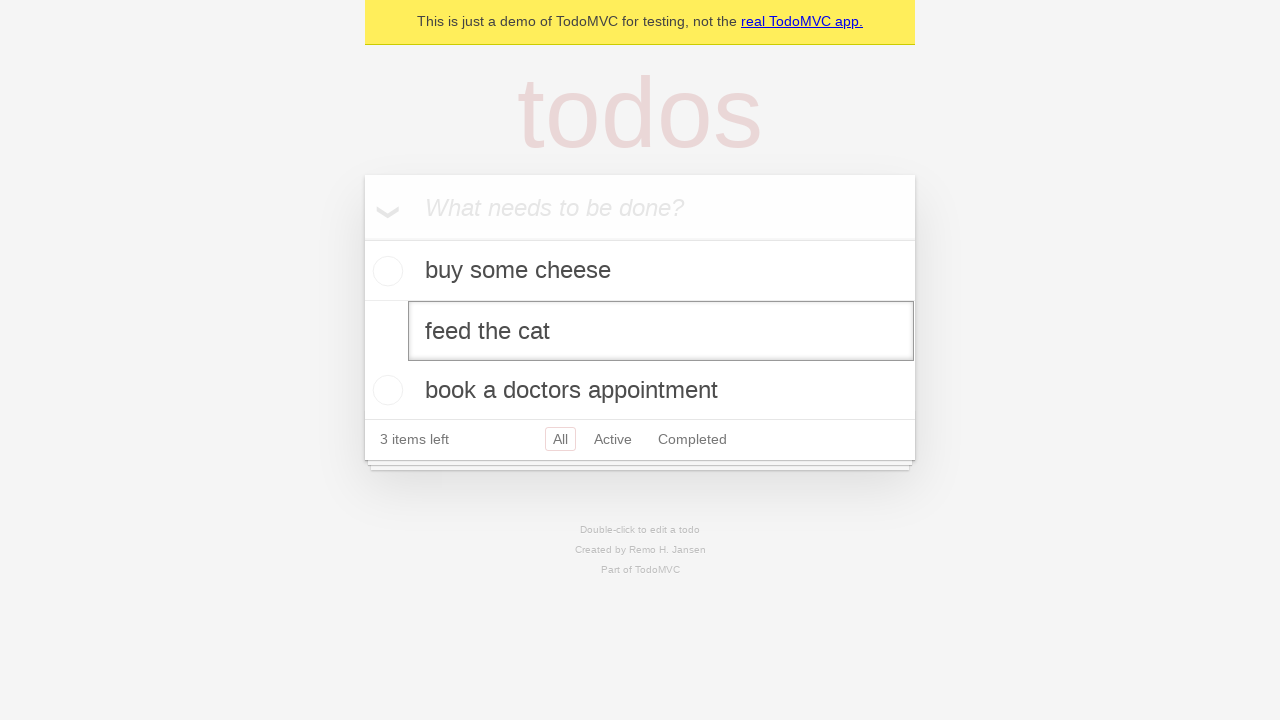

Filled edit field with 'buy some sausages' on internal:testid=[data-testid="todo-item"s] >> nth=1 >> internal:role=textbox[nam
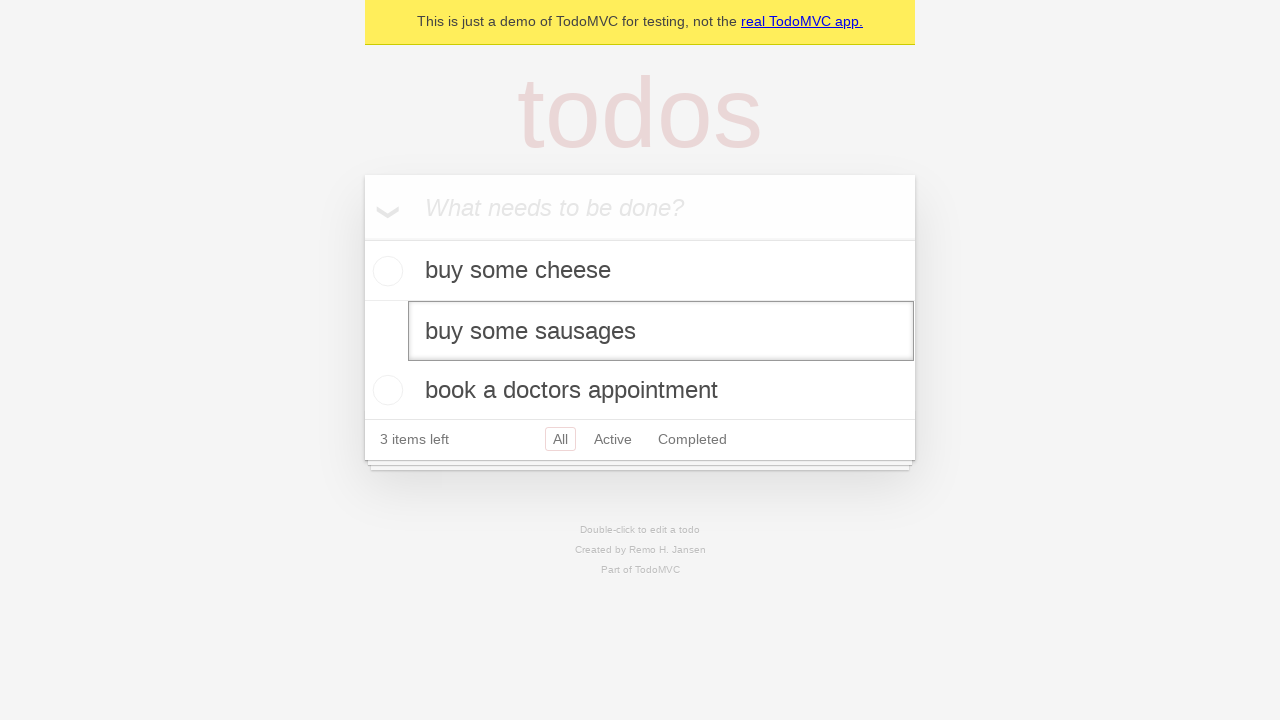

Pressed Escape to cancel edit and restore original text on internal:testid=[data-testid="todo-item"s] >> nth=1 >> internal:role=textbox[nam
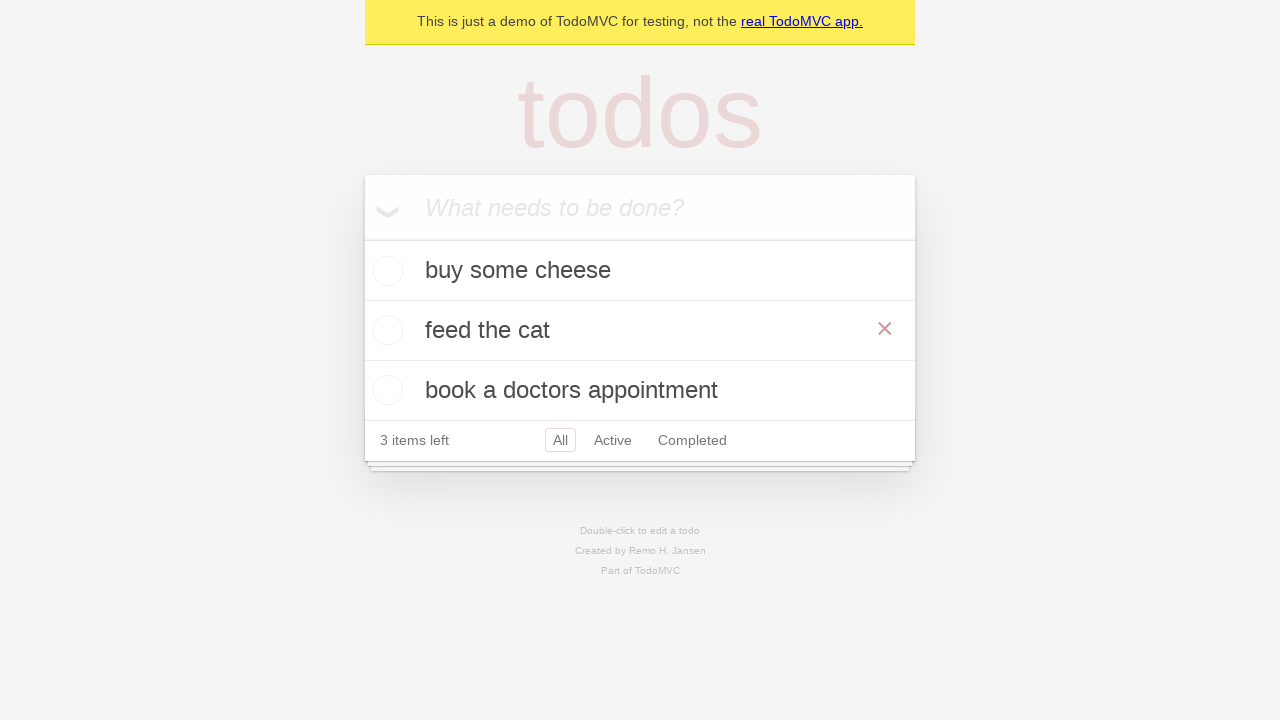

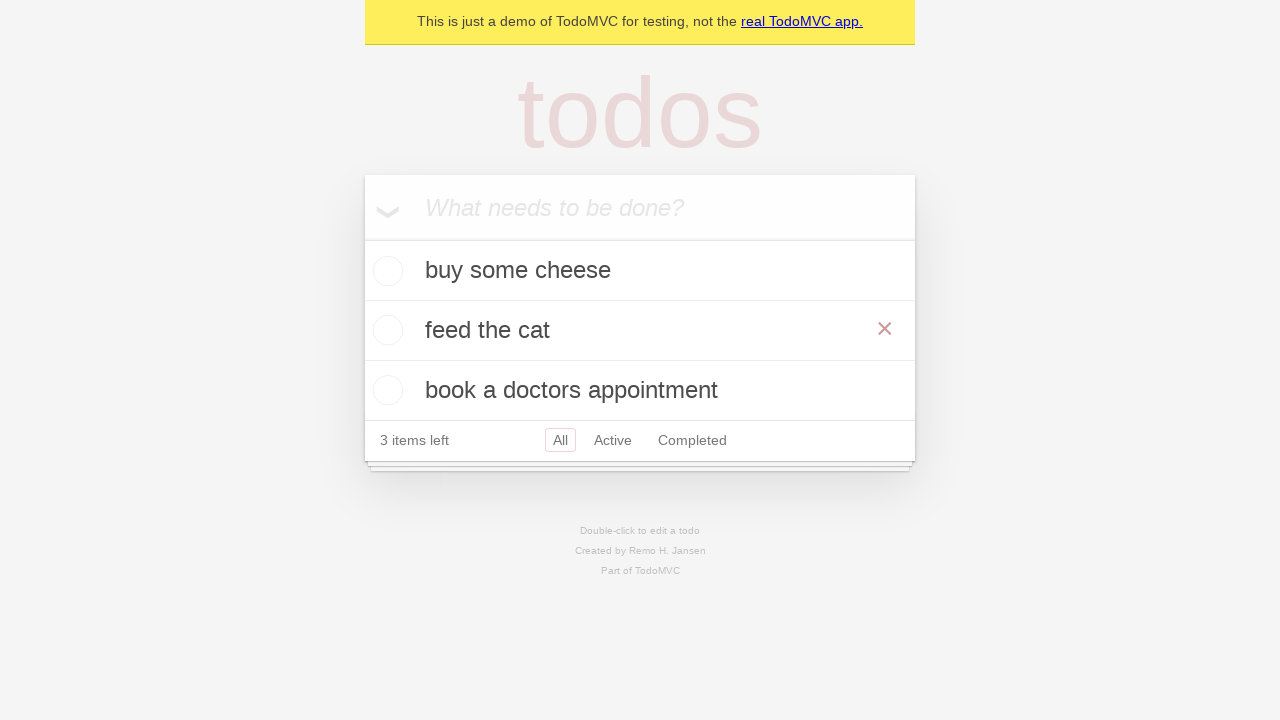